Demonstrates browser window handling by clicking a Help link that opens a new window, switching to that window, closing it, returning to the main window, and clicking the Help link again.

Starting URL: http://accounts.google.com/signup

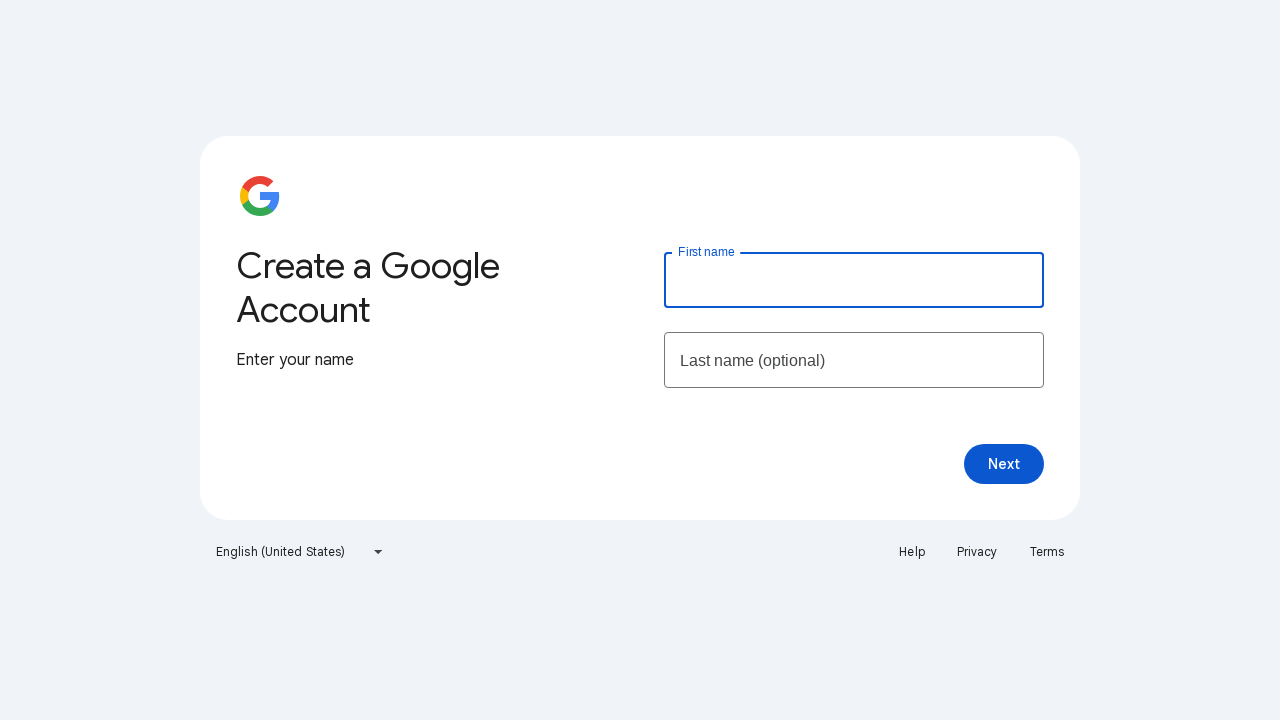

Stored main page reference
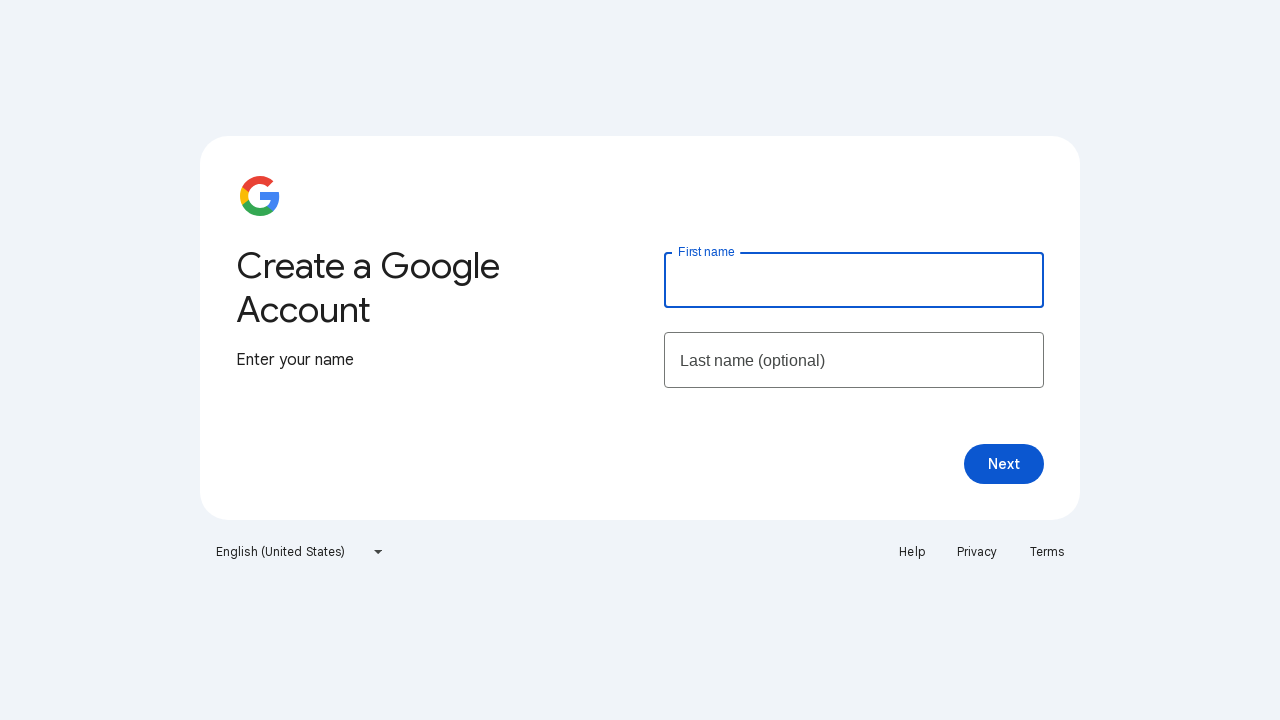

Clicked Help link, new window opened at (912, 552) on text=Help
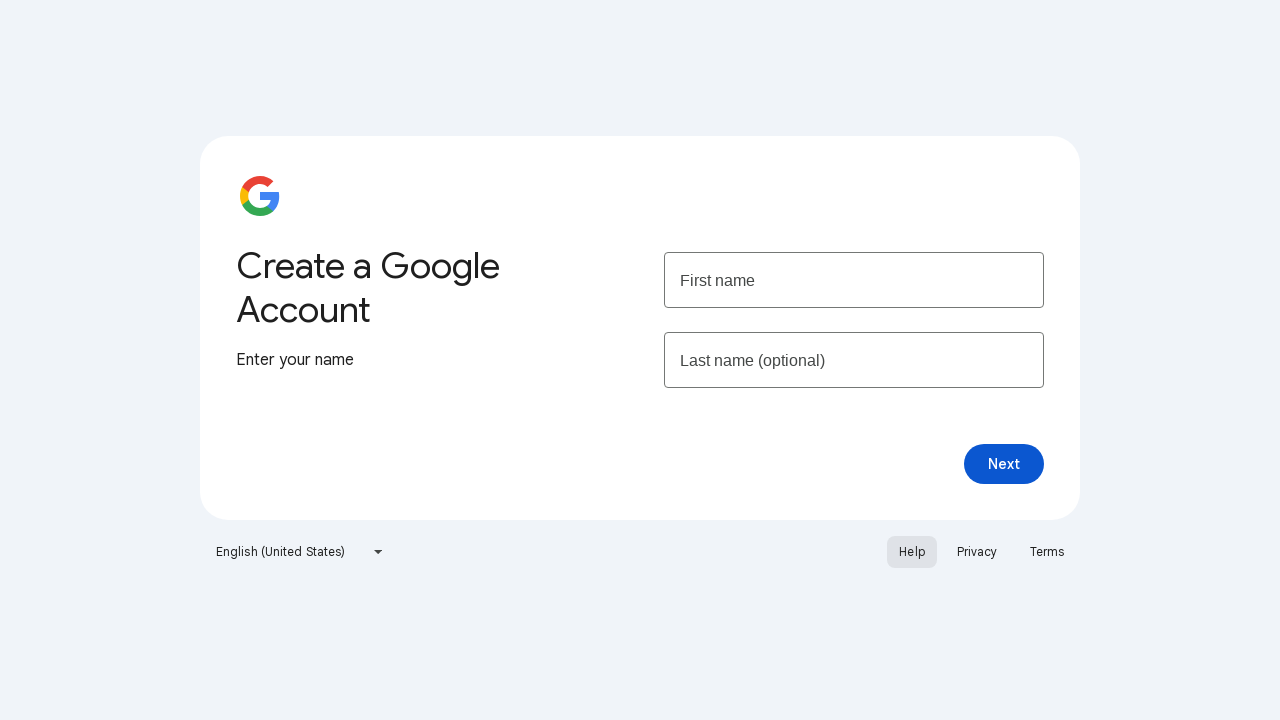

Captured new page object from context
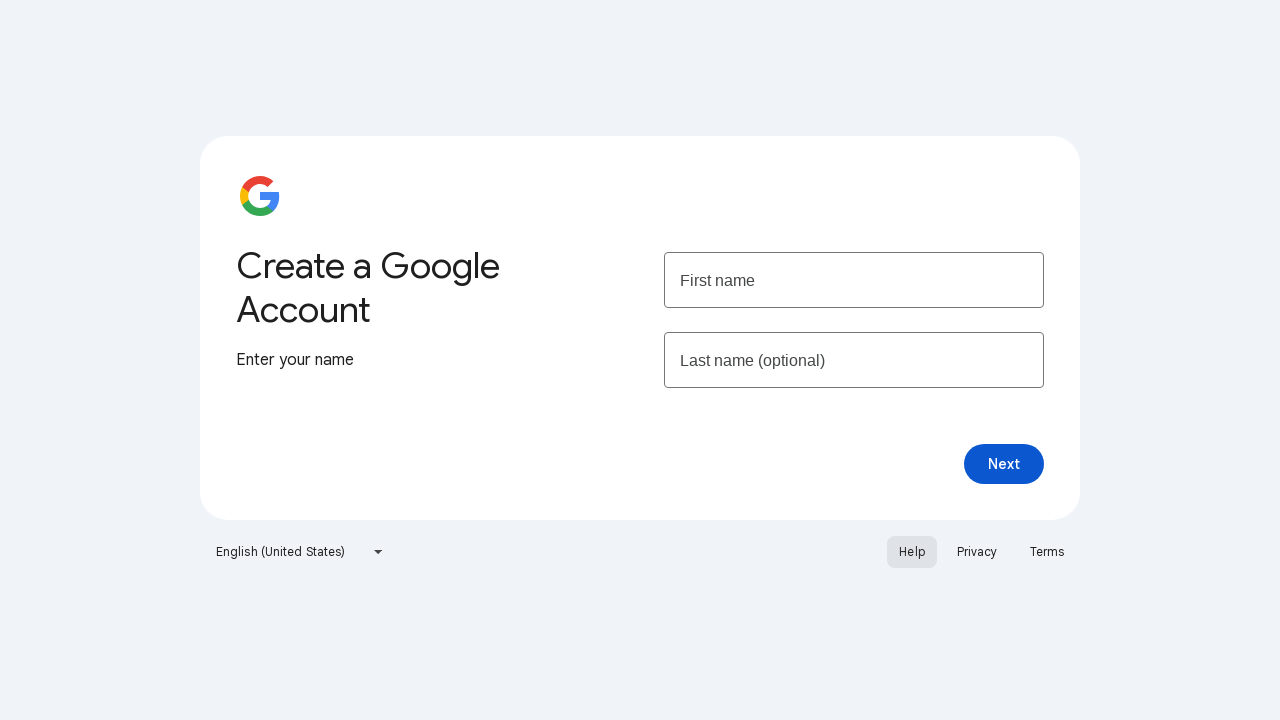

Waited for new page to load
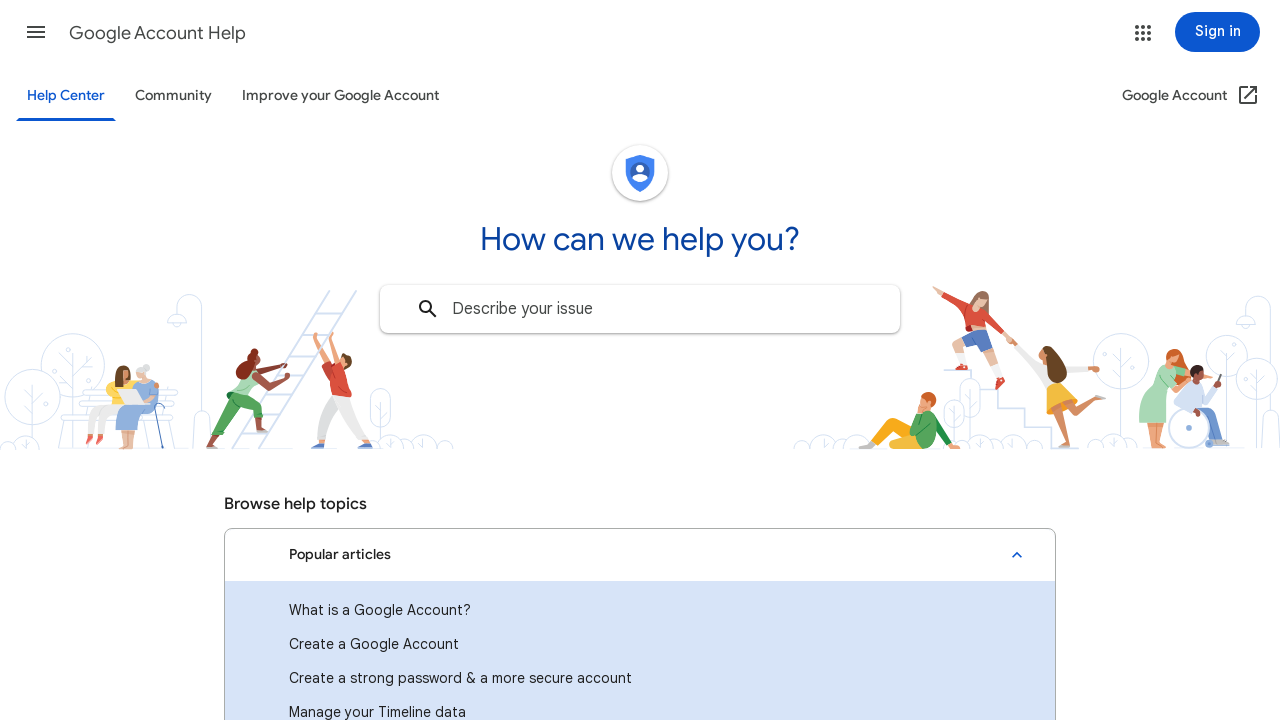

Closed the child window
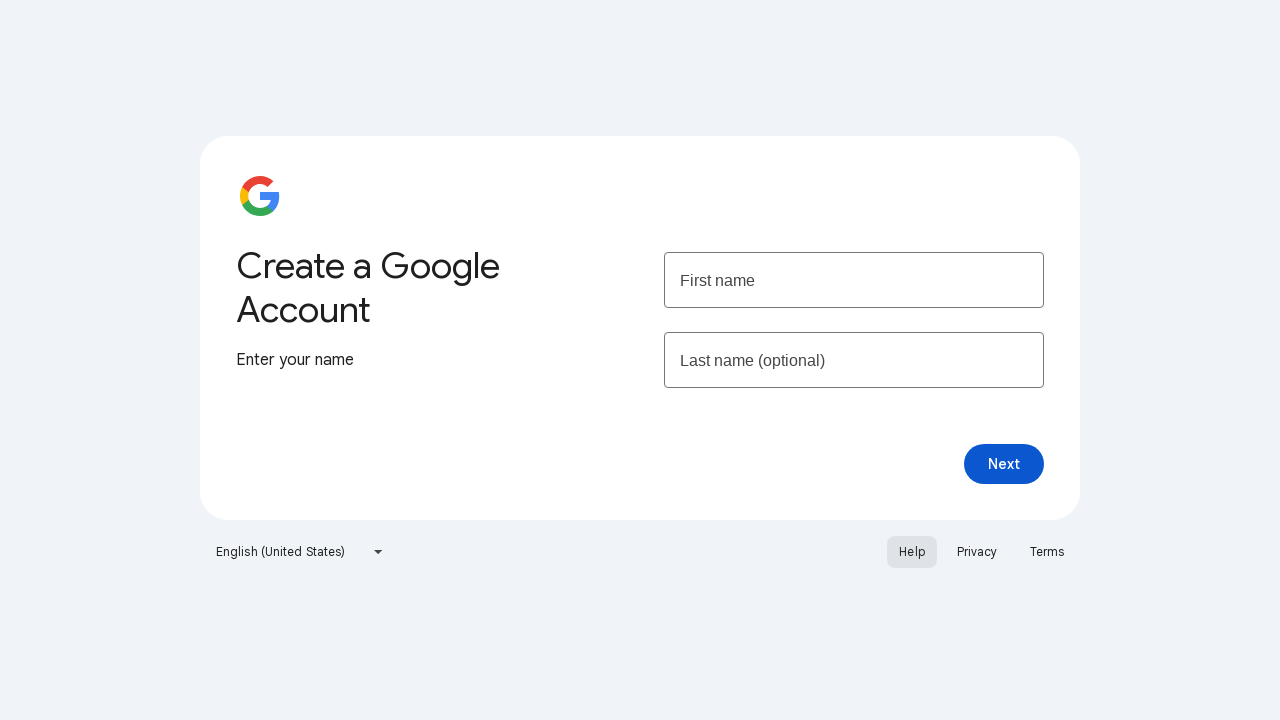

Clicked Help link again on main page, second window opened at (912, 552) on text=Help
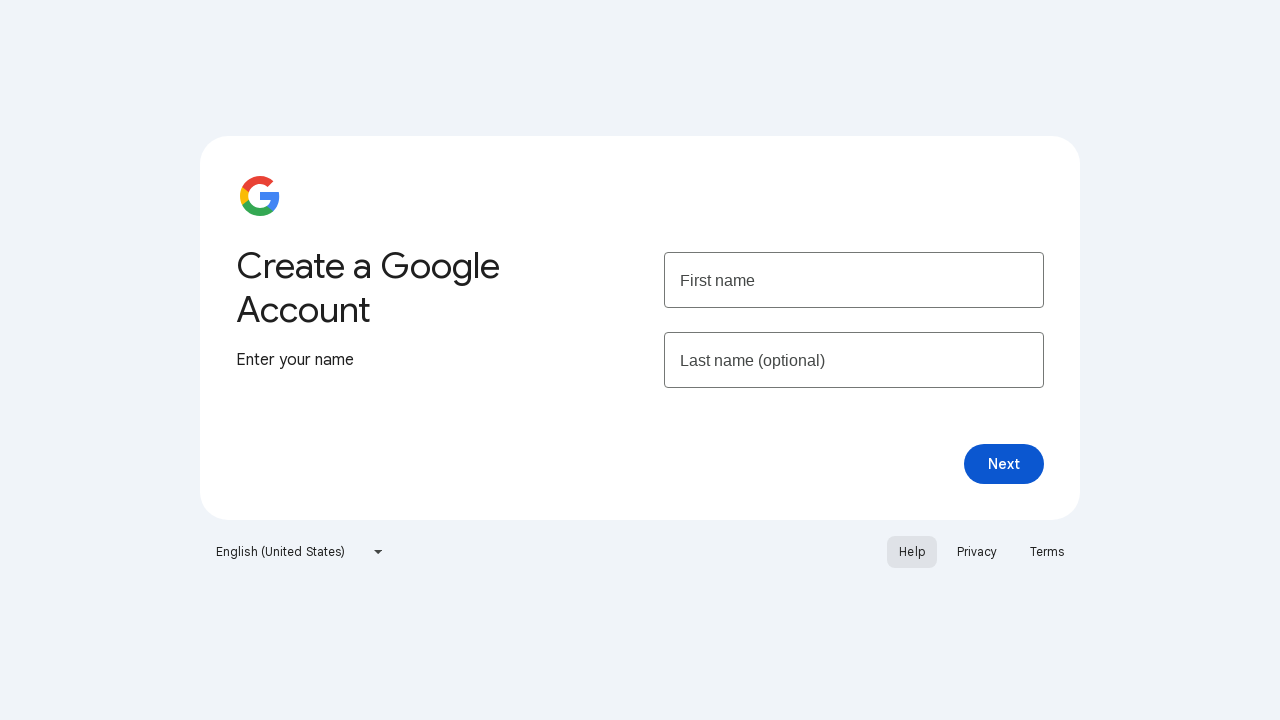

Captured second new page object from context
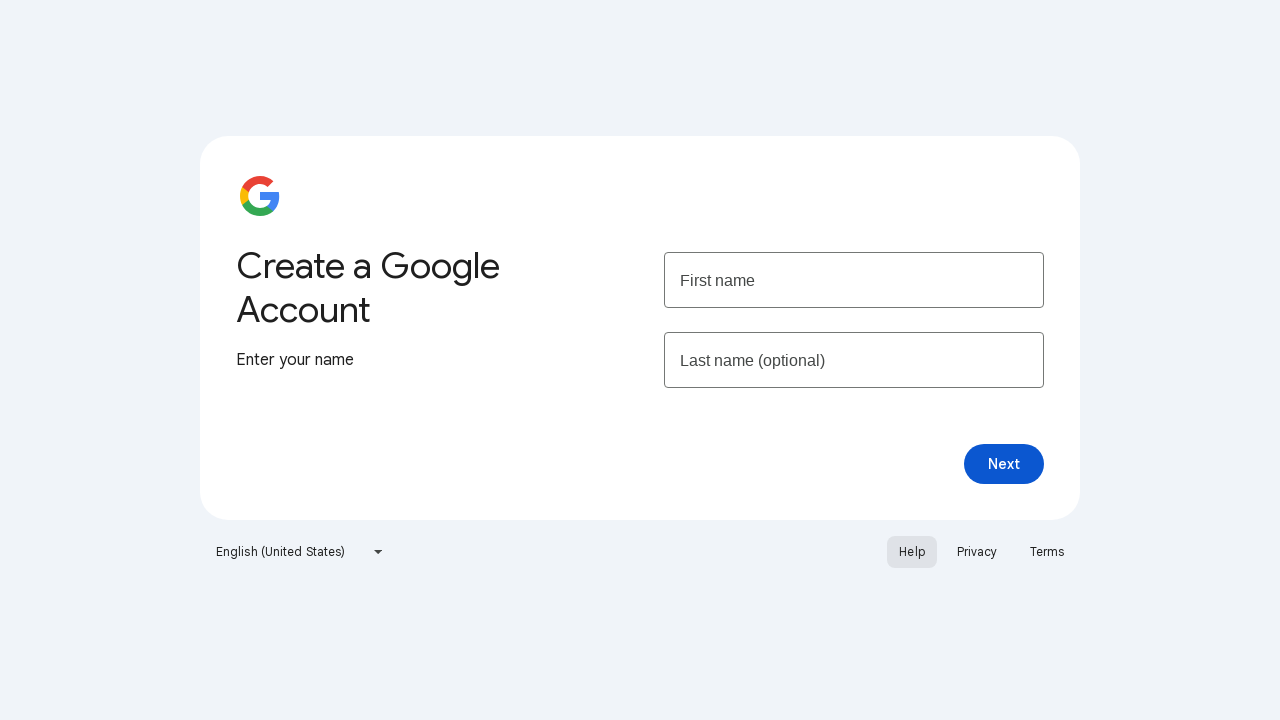

Waited for second new page to load
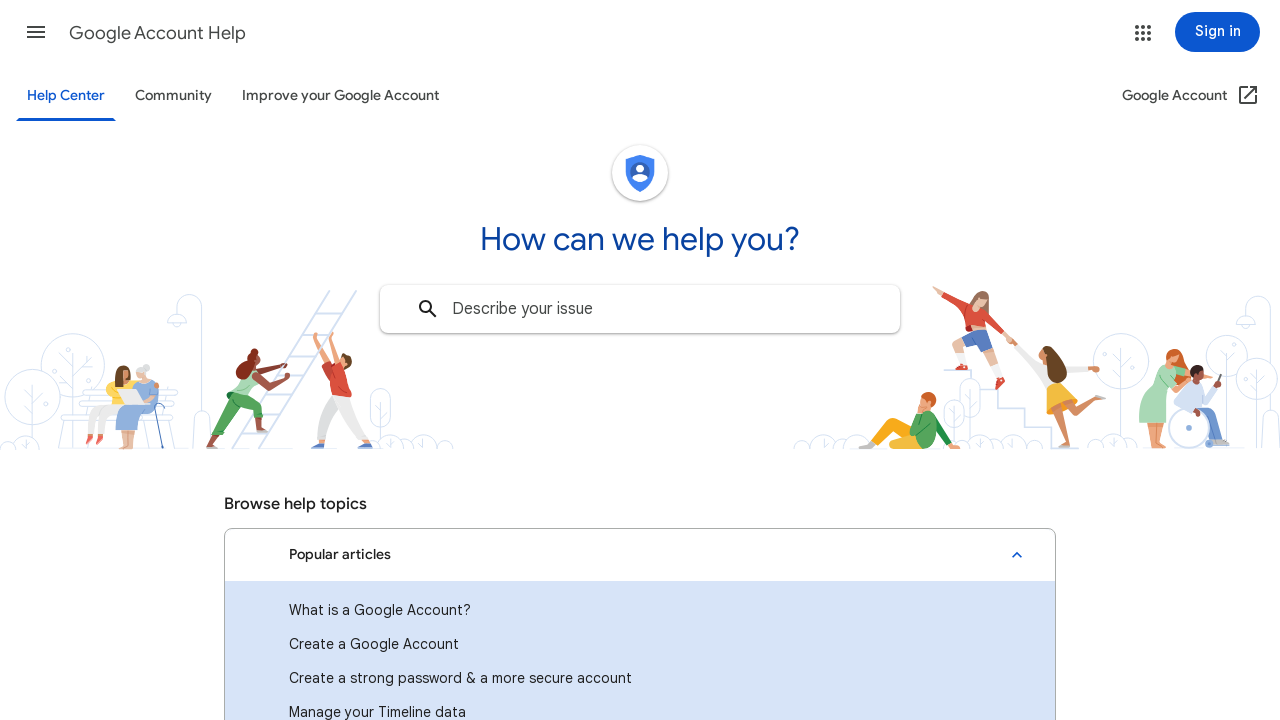

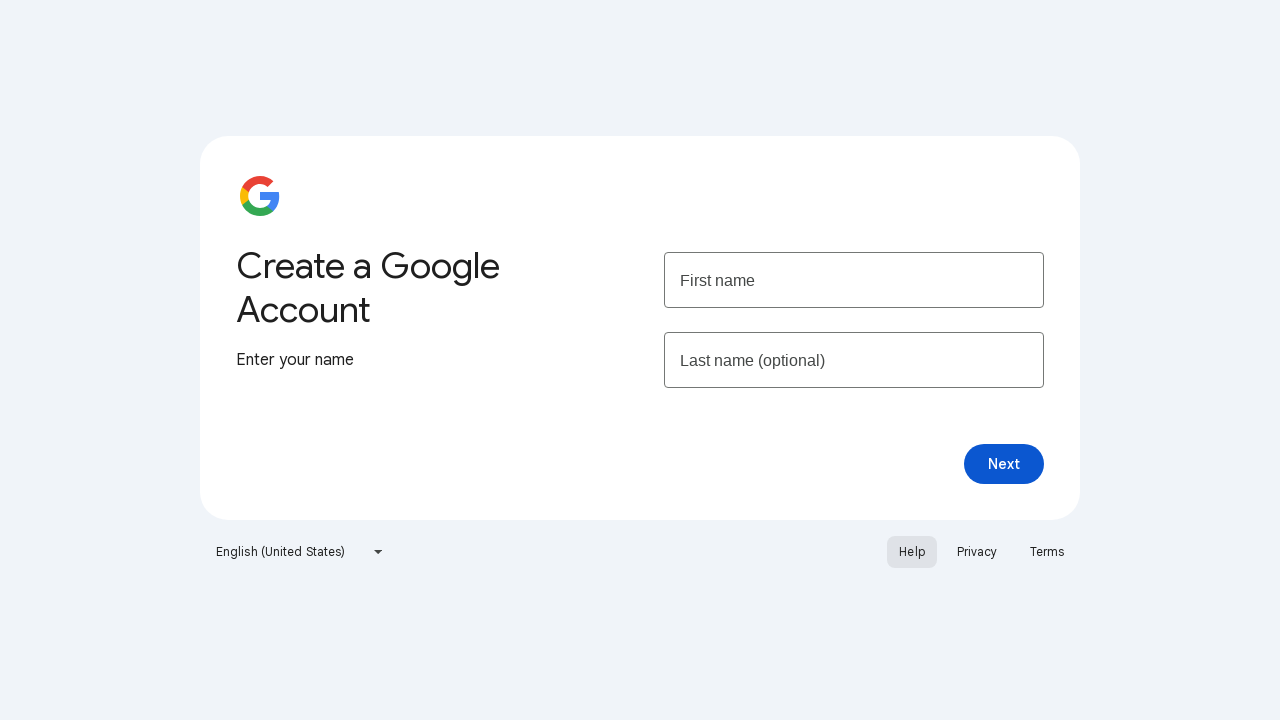